Tests iframe interaction by loading a TinyMCE editor within an iframe, clearing the default text, typing new content, and clicking an external link.

Starting URL: https://the-internet.herokuapp.com/iframe

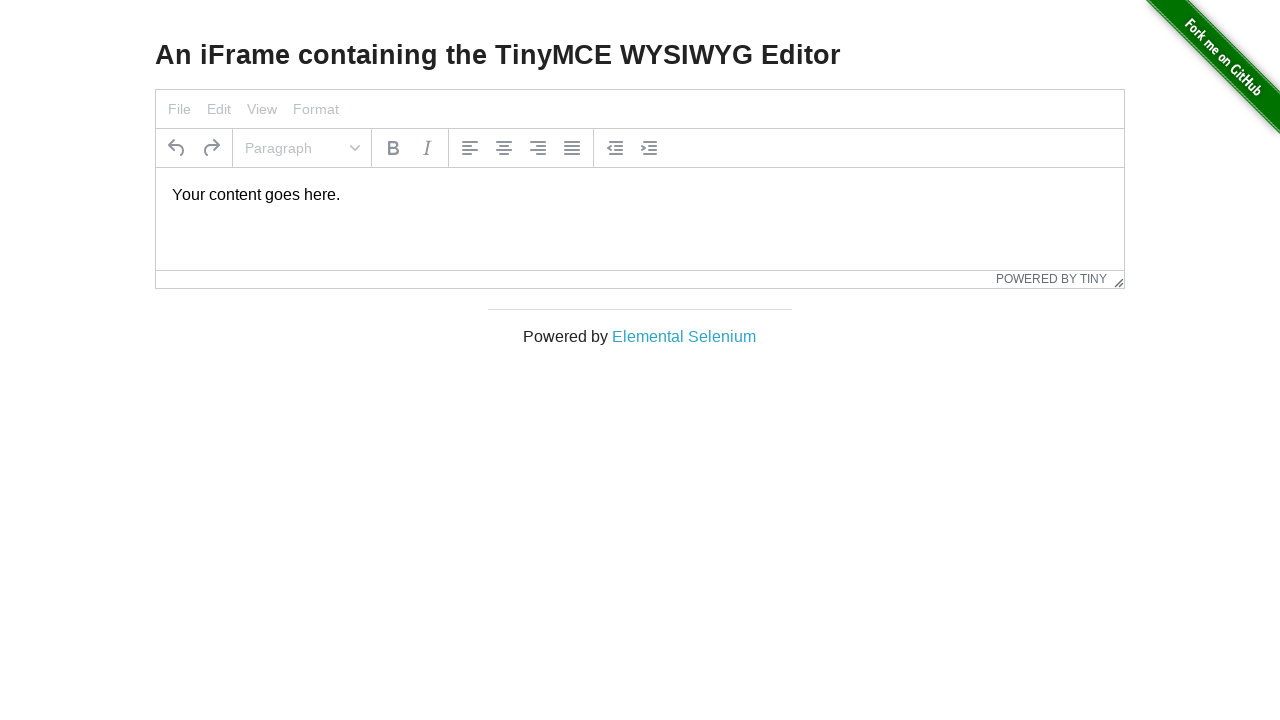

Waited for Editor heading to load
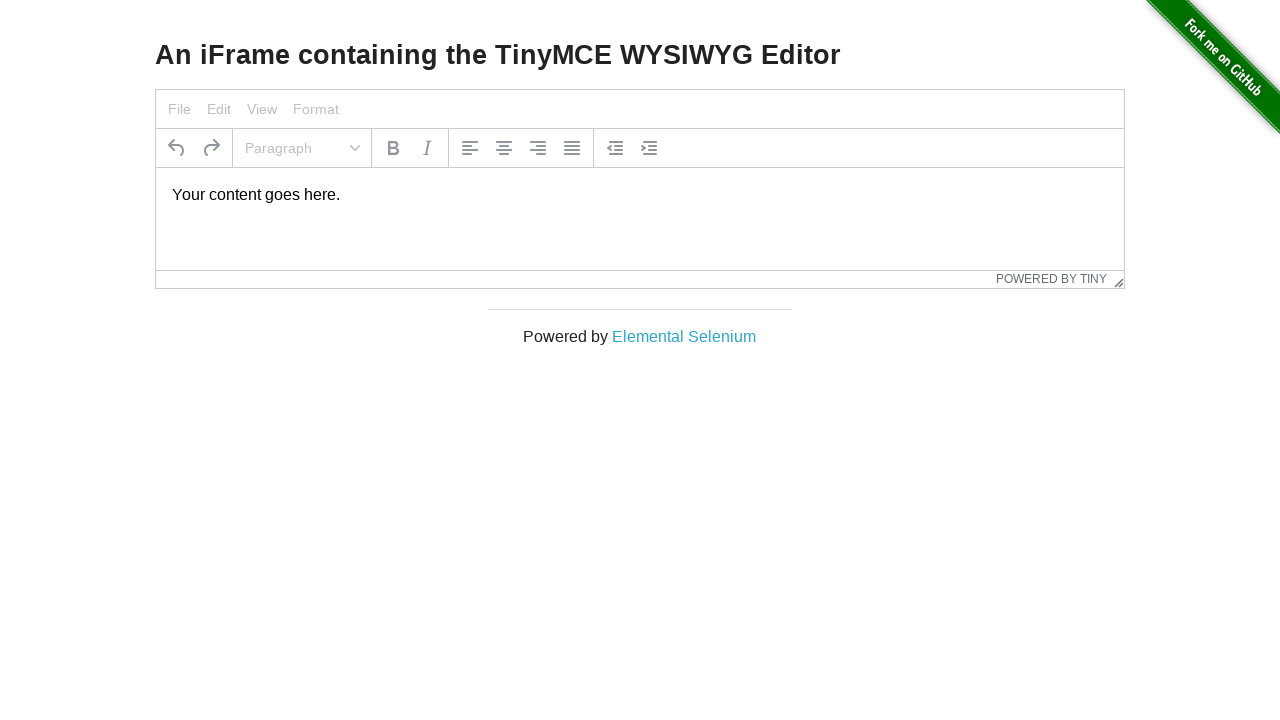

Verified 'Editor' heading is present on page
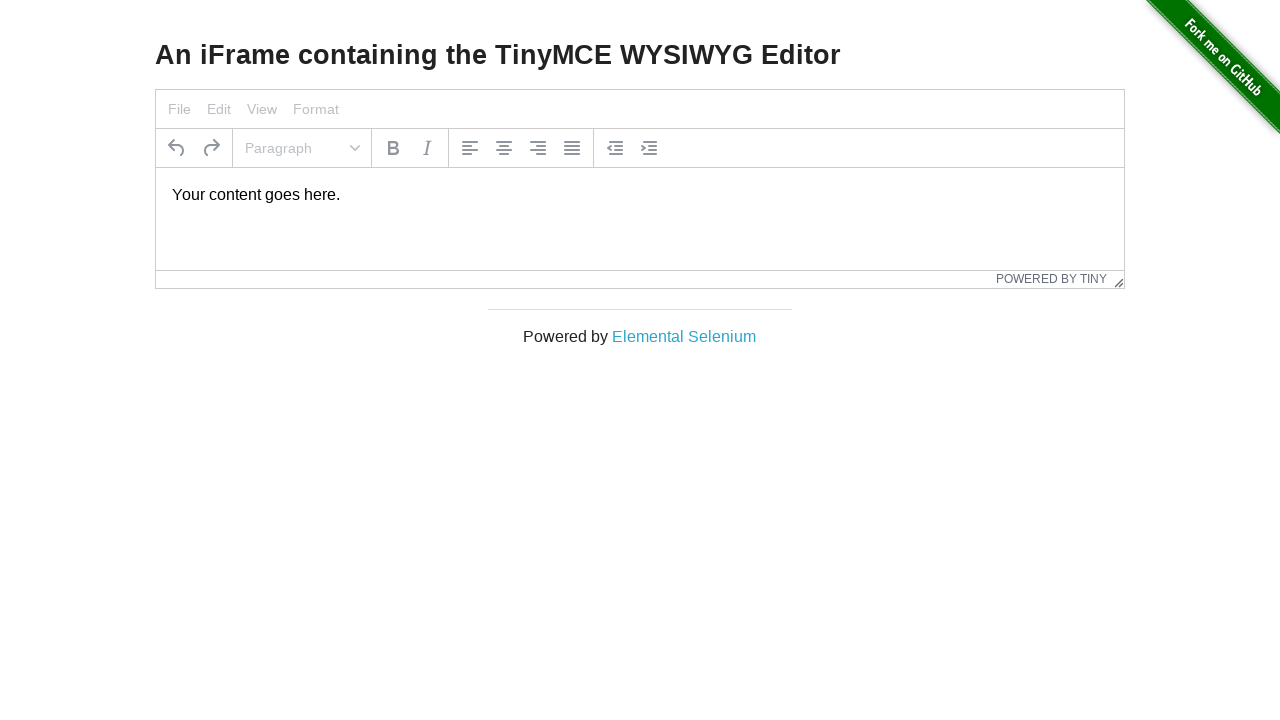

Located TinyMCE iframe element
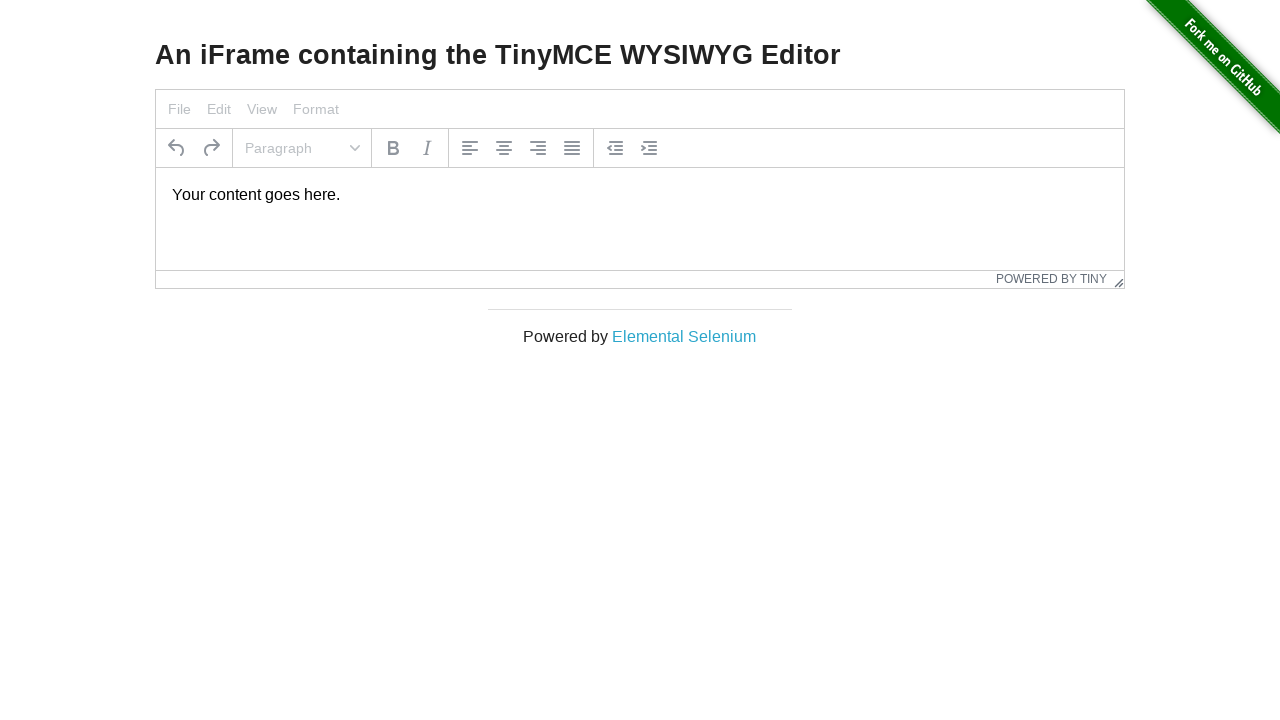

Clicked inside iframe editor text area at (640, 195) on #mce_0_ifr >> internal:control=enter-frame >> p
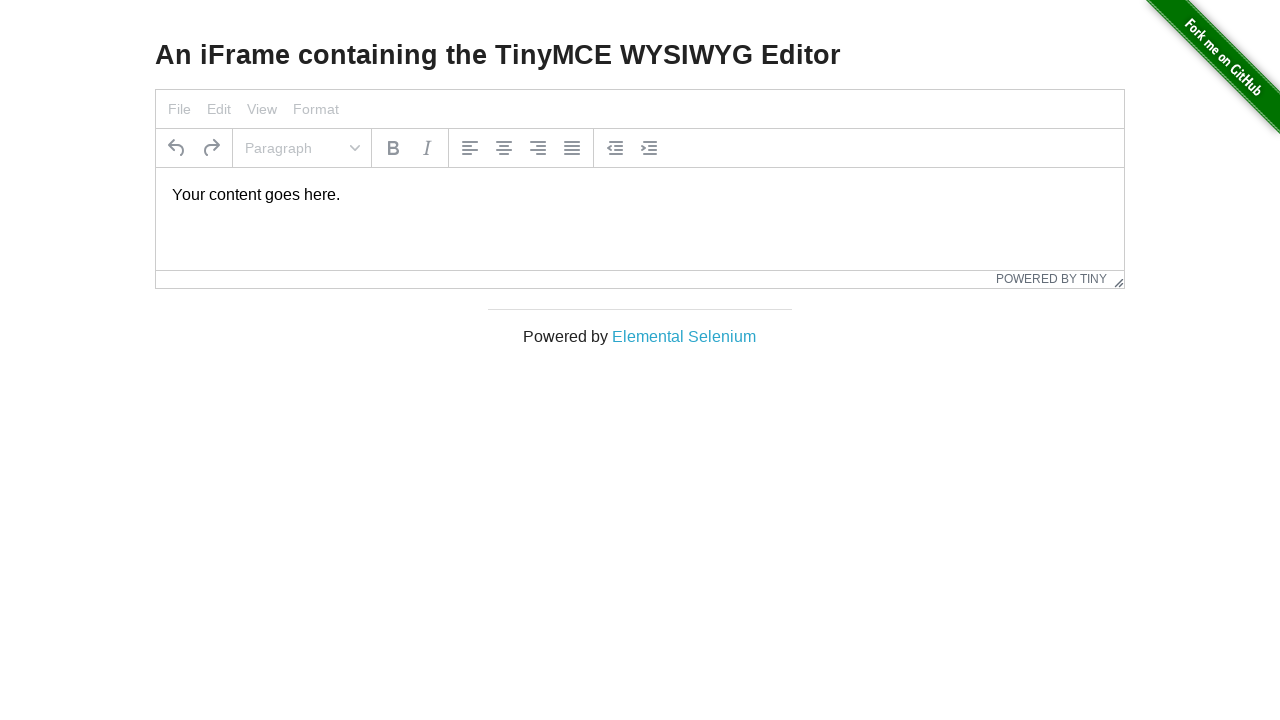

Selected all text in iframe editor
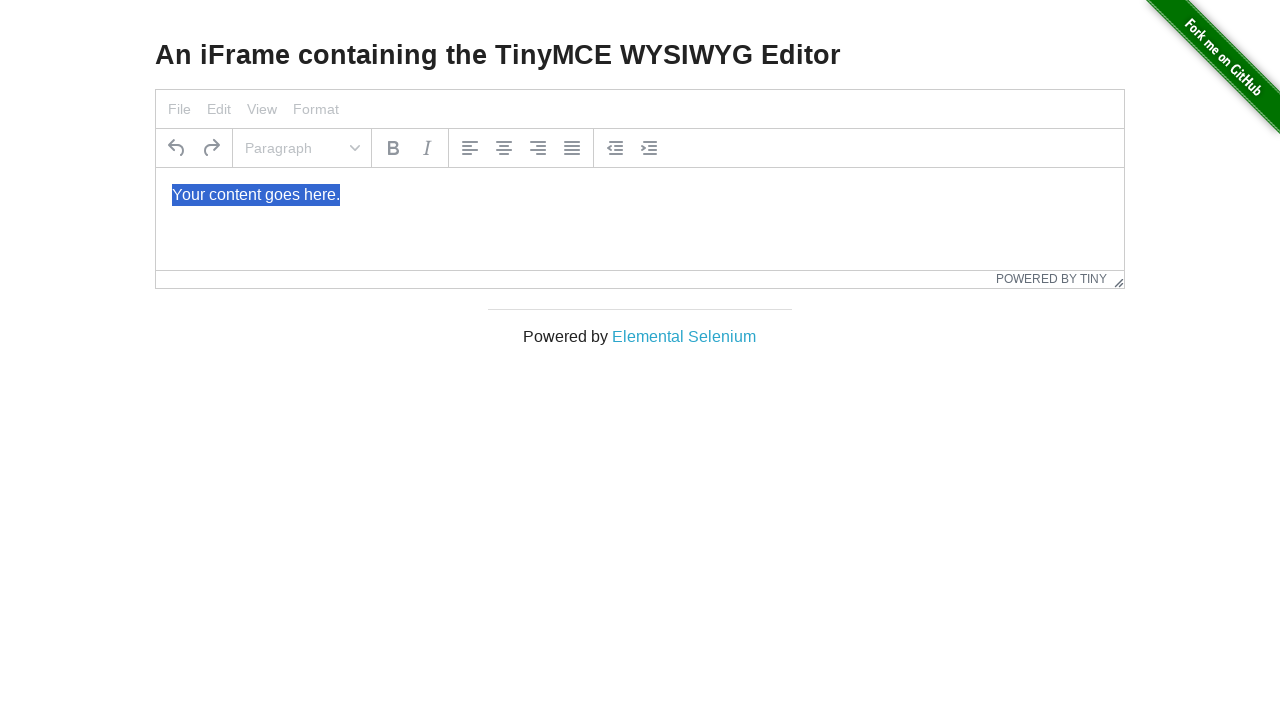

Cleared existing text from iframe editor
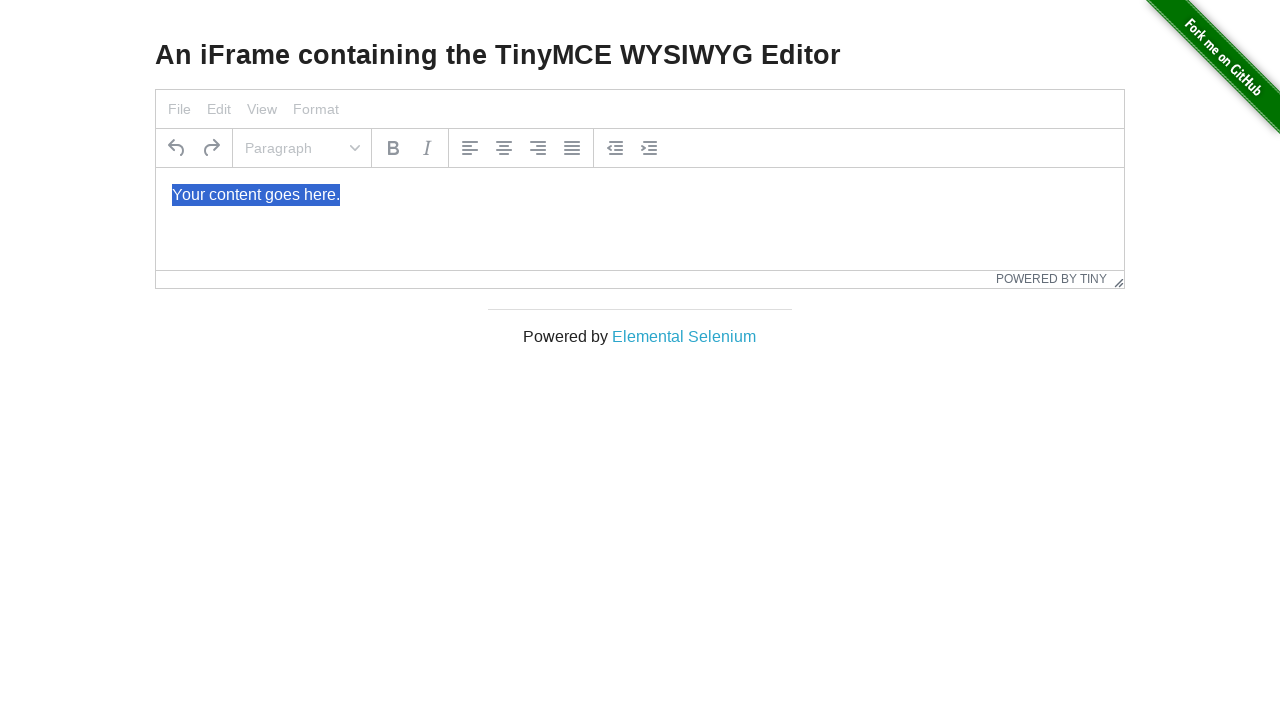

Typed 'Hello World' into iframe editor on #mce_0_ifr >> internal:control=enter-frame >> body#tinymce
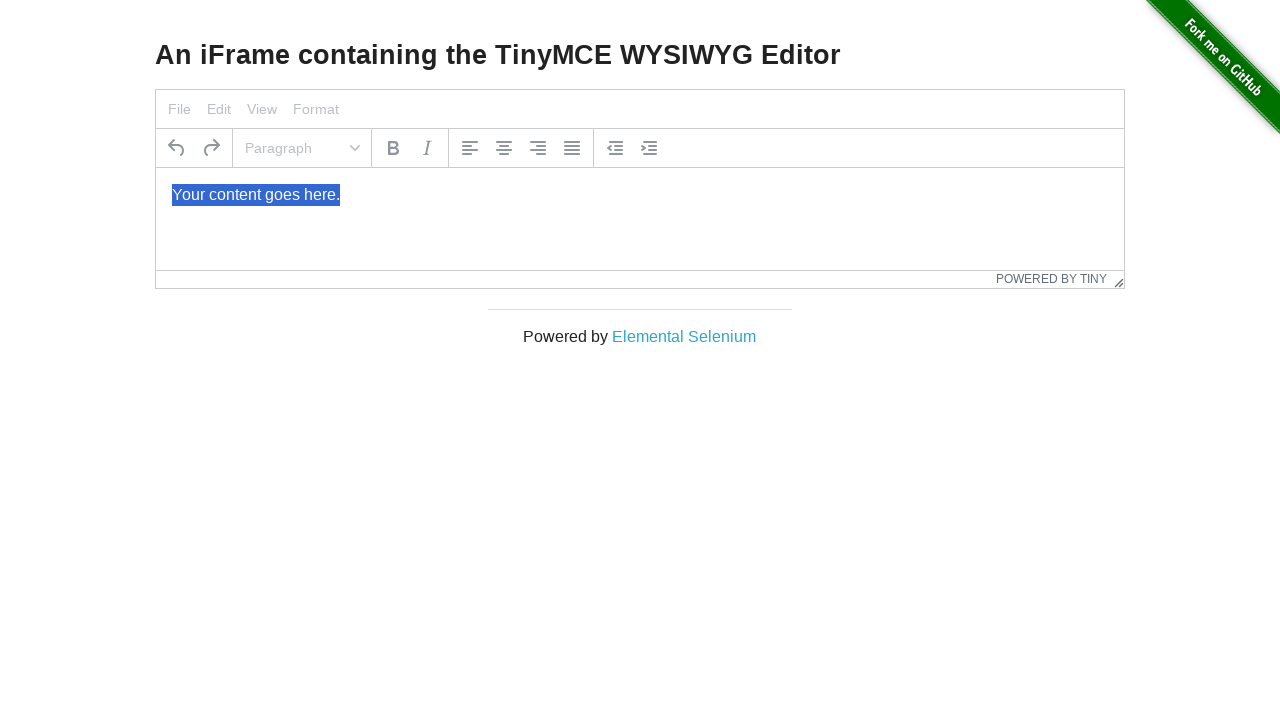

Waited for Elemental Selenium link to load
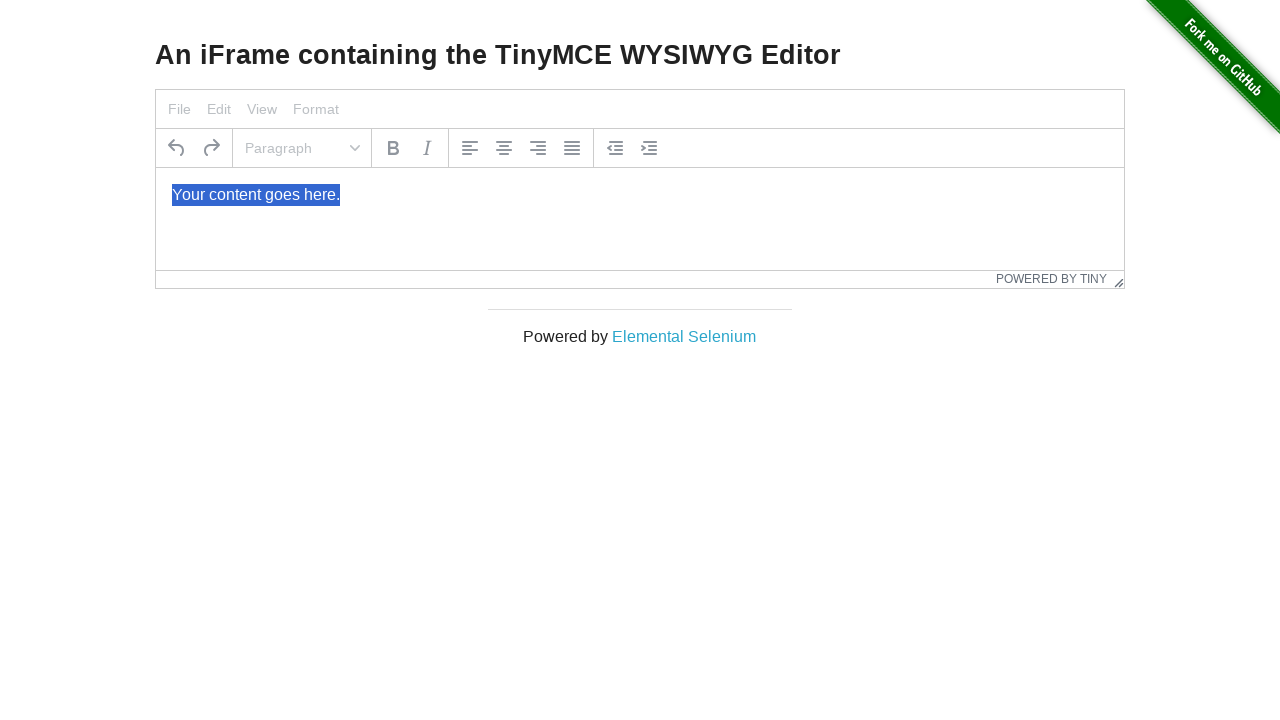

Verified 'Elemental Selenium' link is present on page
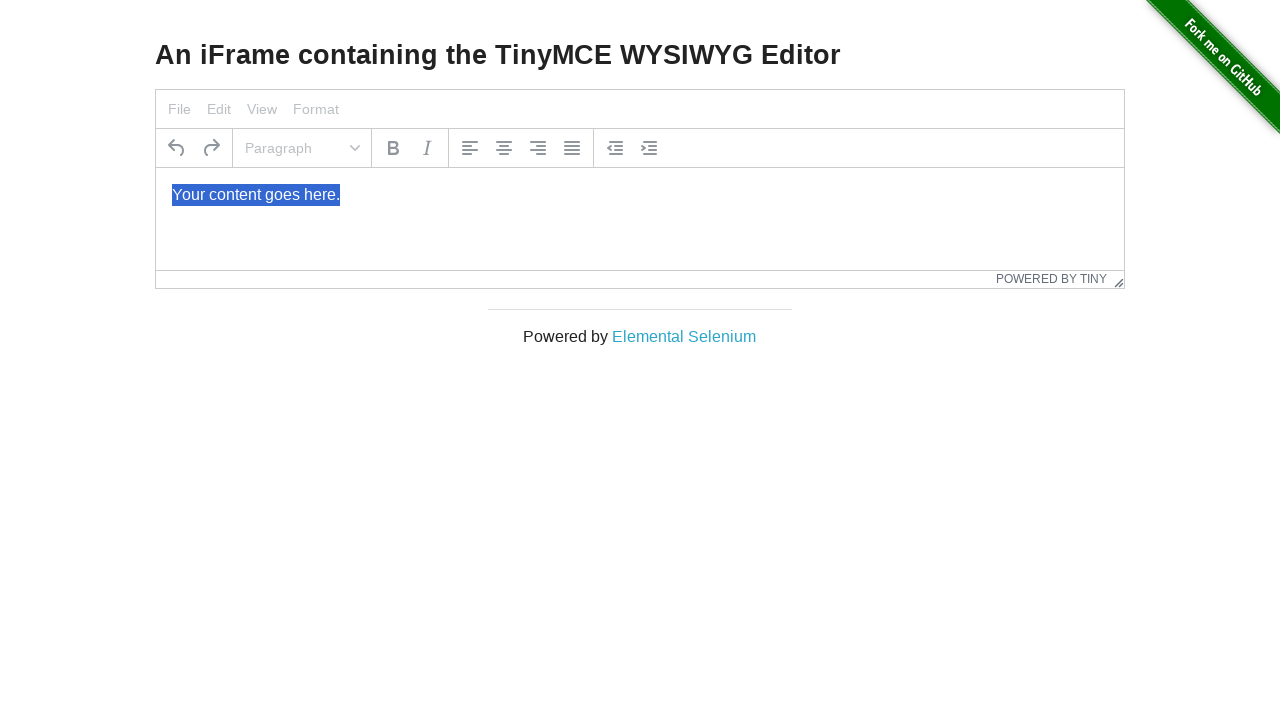

Clicked Elemental Selenium external link at (684, 336) on .large-4 > div > a
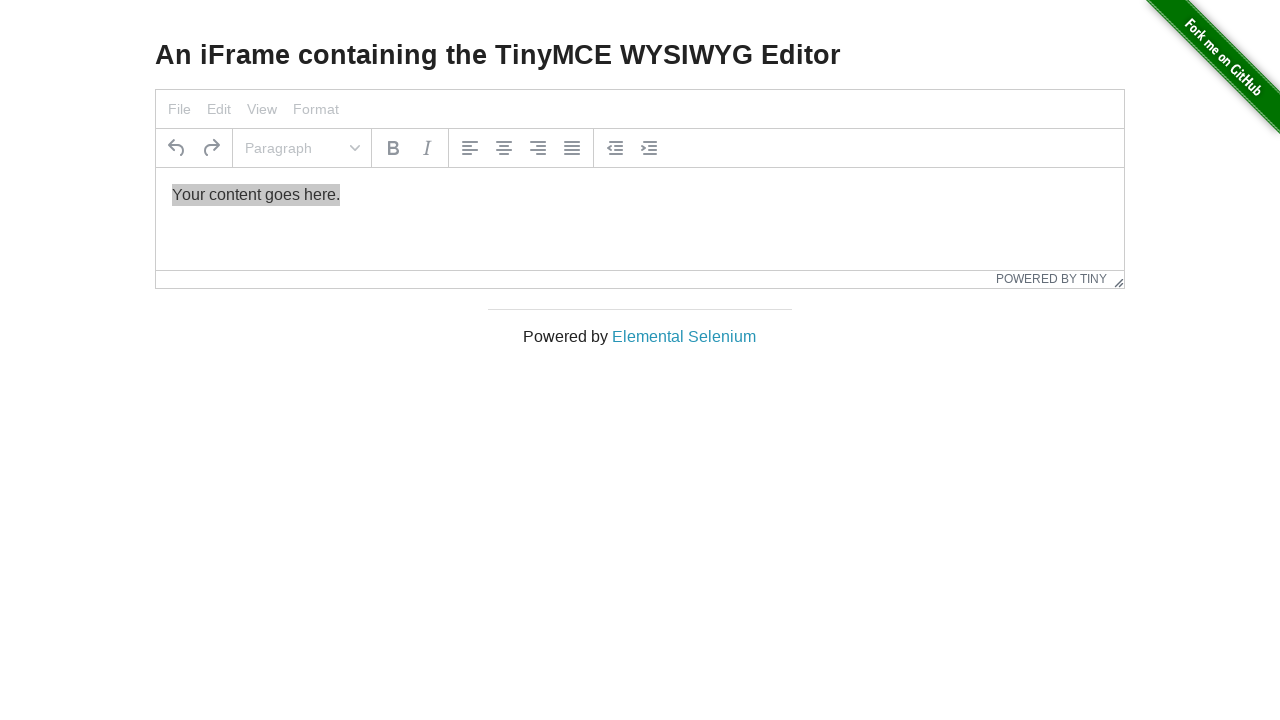

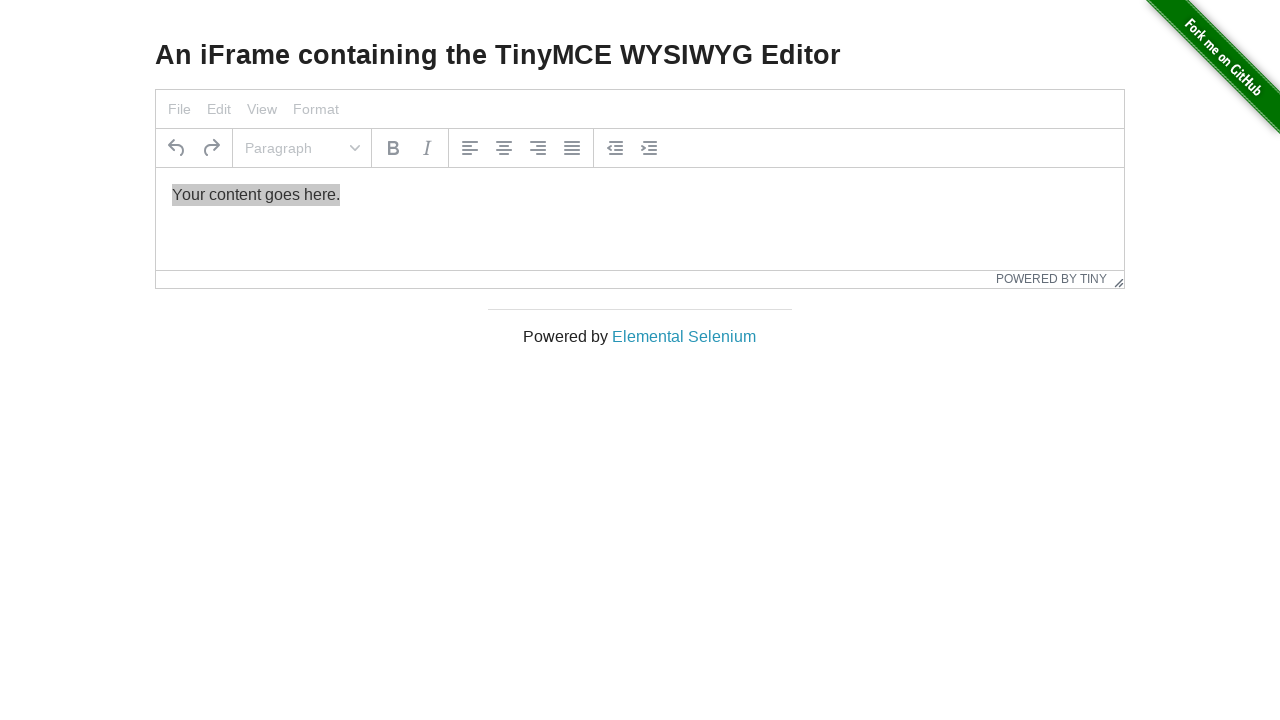